Tests image path extraction by getting the data-src attribute from an image and entering it in an input

Starting URL: https://softwaretestingpro.github.io/Automation/Beginner/B-1.22-ImagePath.html

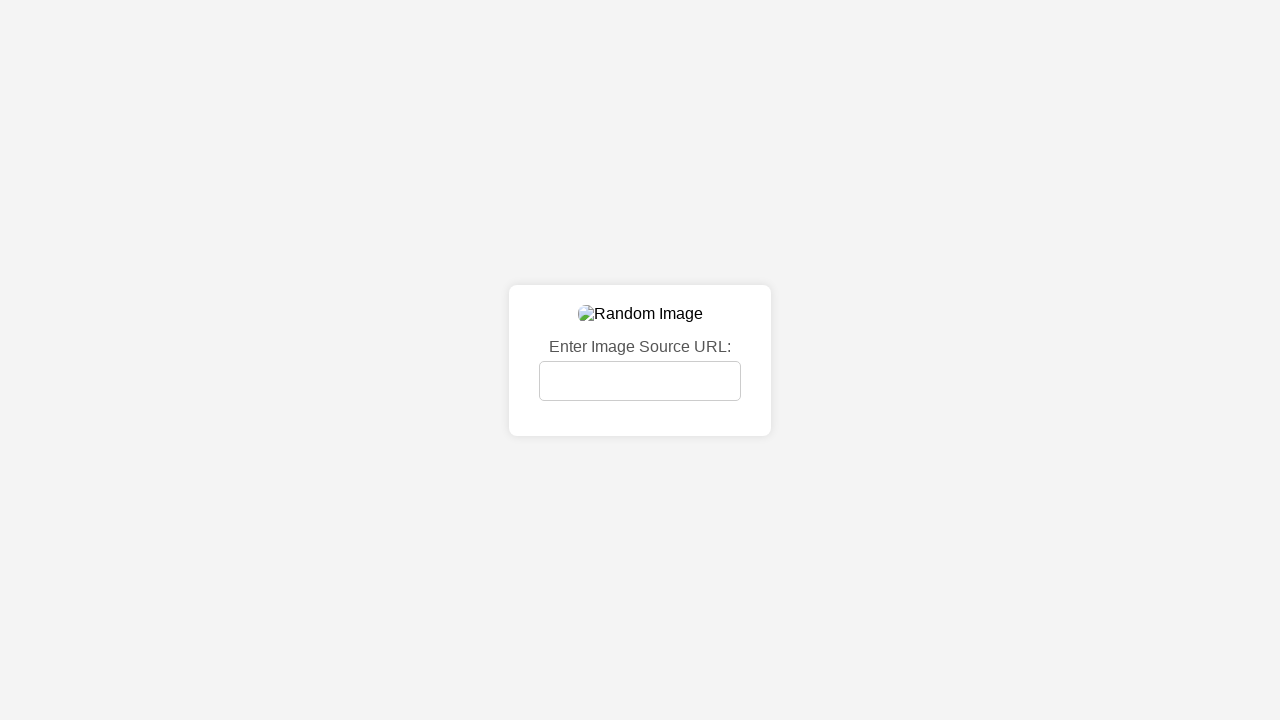

Extracted data-src attribute from image element
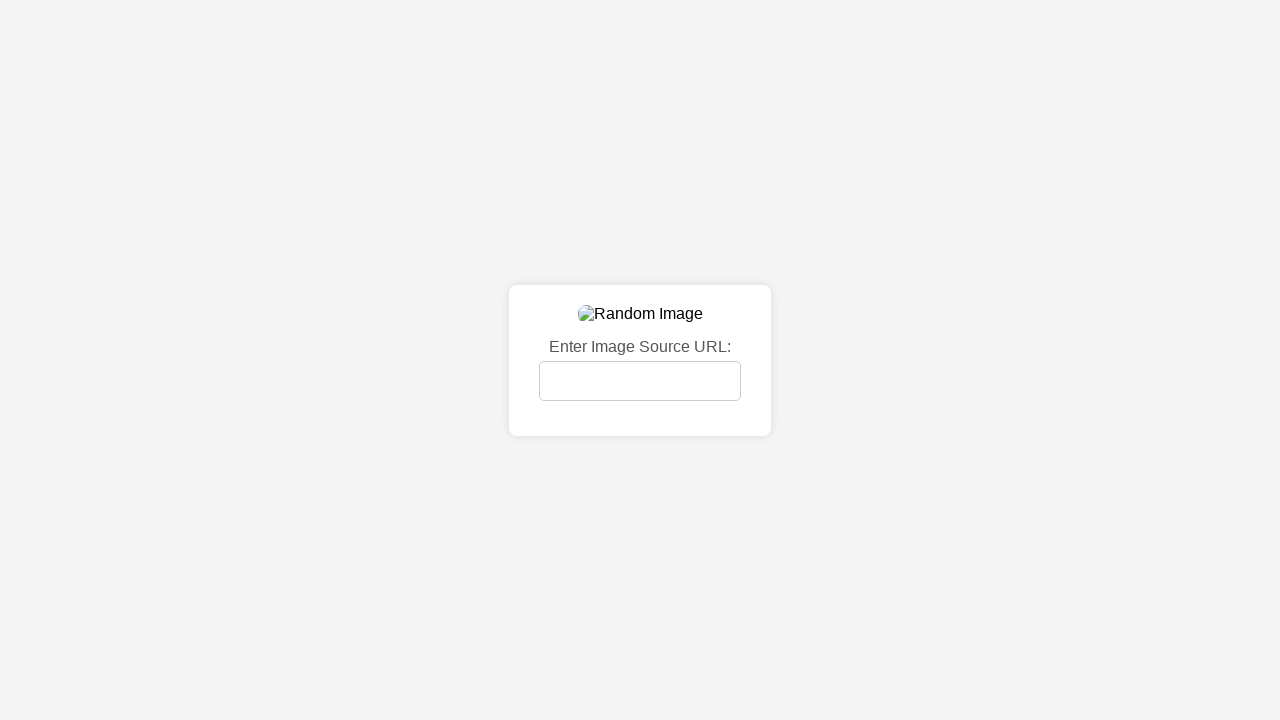

Filled imageURL input field with extracted image path on #imageURL
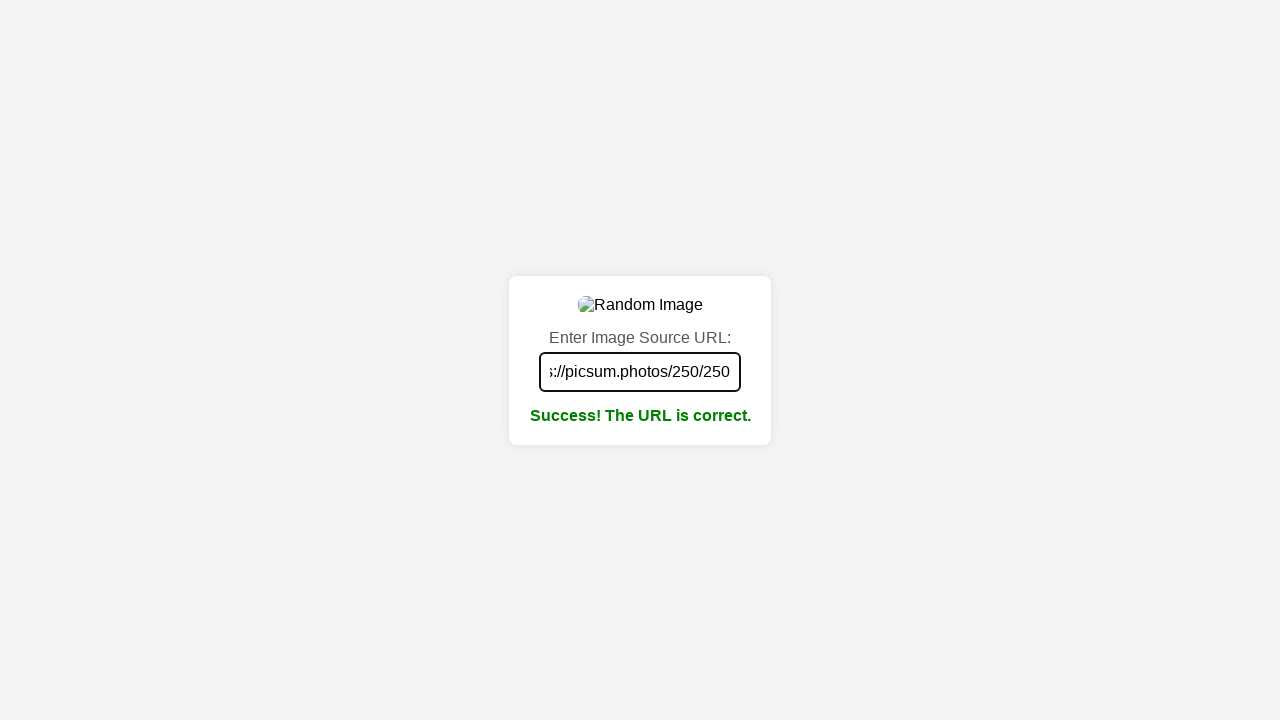

Success message appeared after entering image path
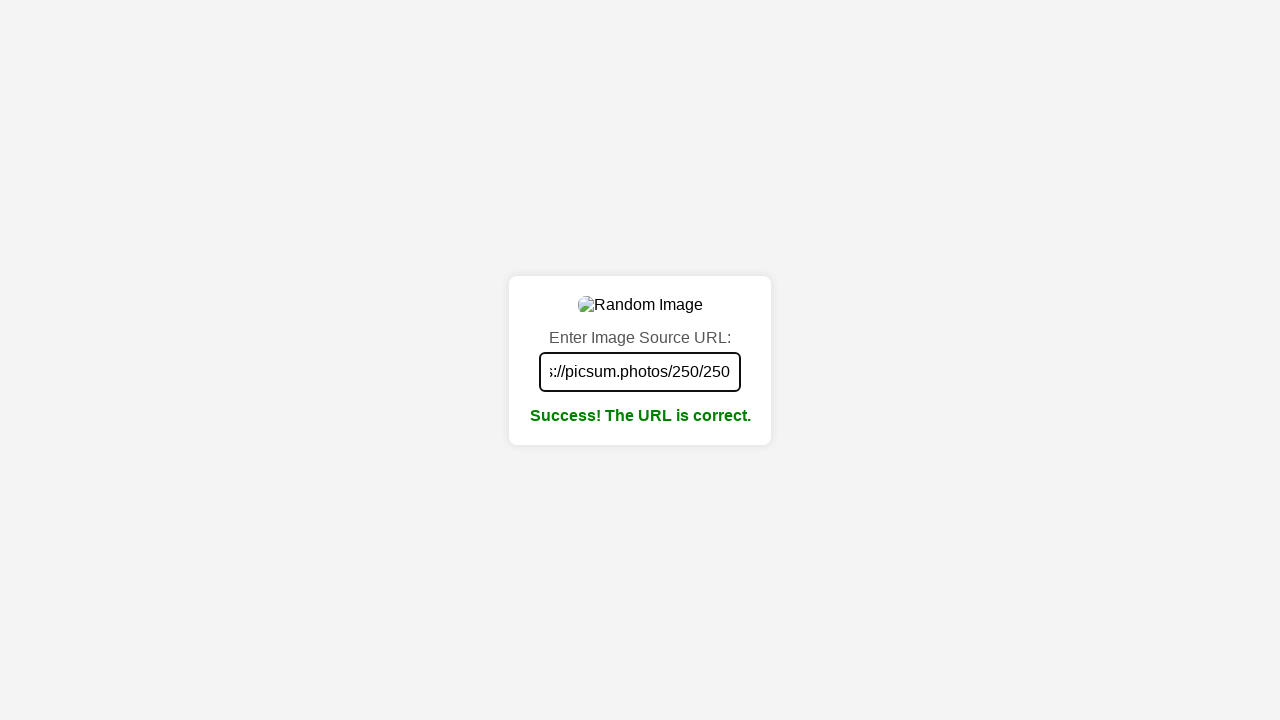

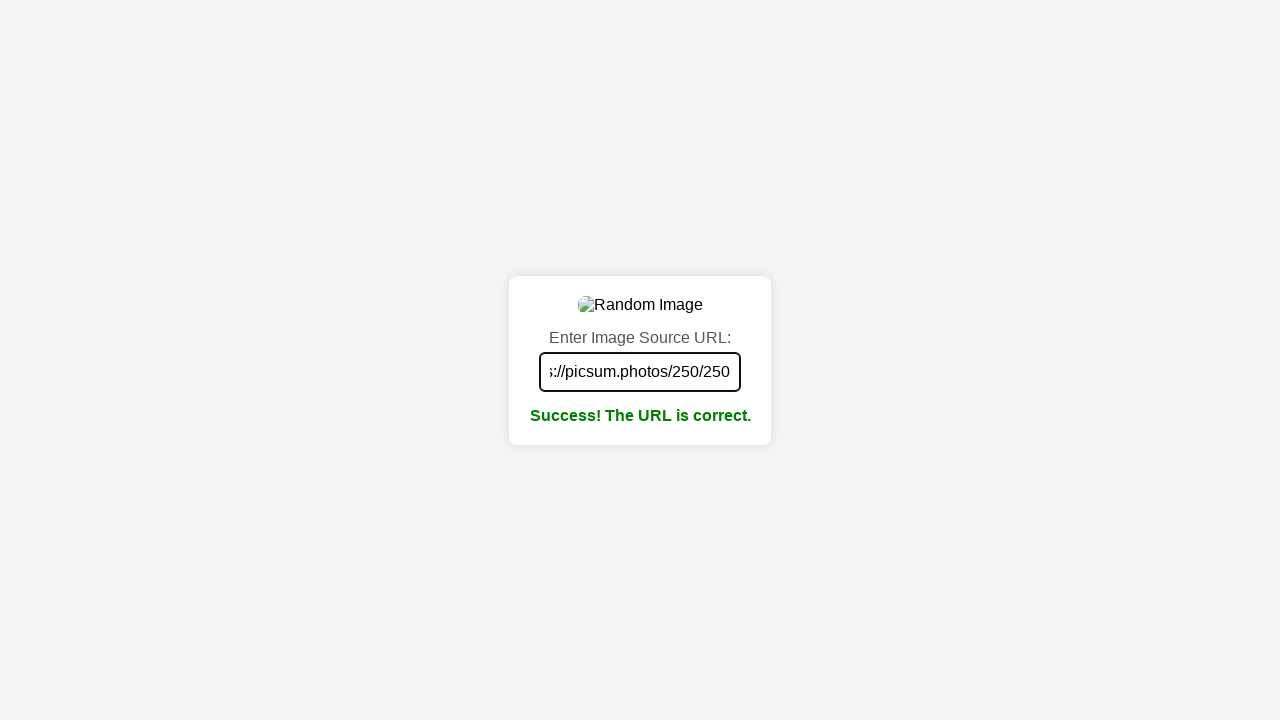